Tests sortable data table by clicking on email column header to sort the table

Starting URL: https://the-internet.herokuapp.com/tables

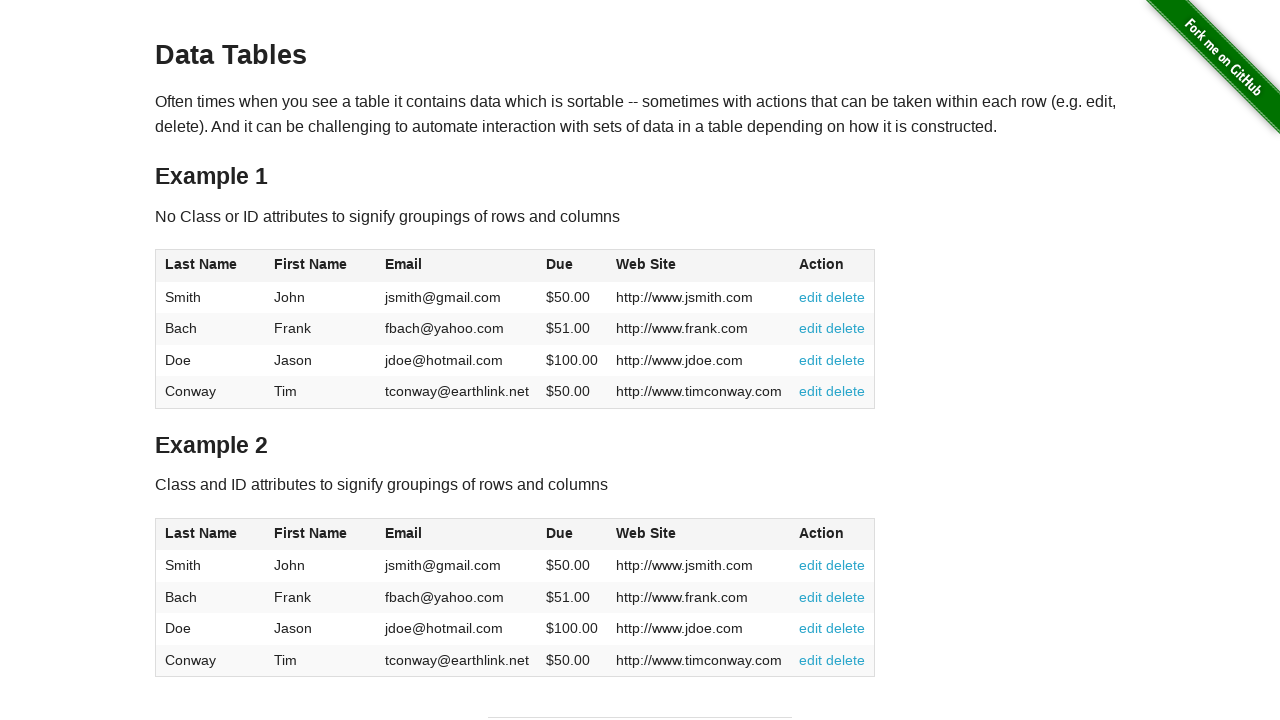

Clicked email column header to sort table at (457, 266) on #table1 thead tr th:nth-child(3)
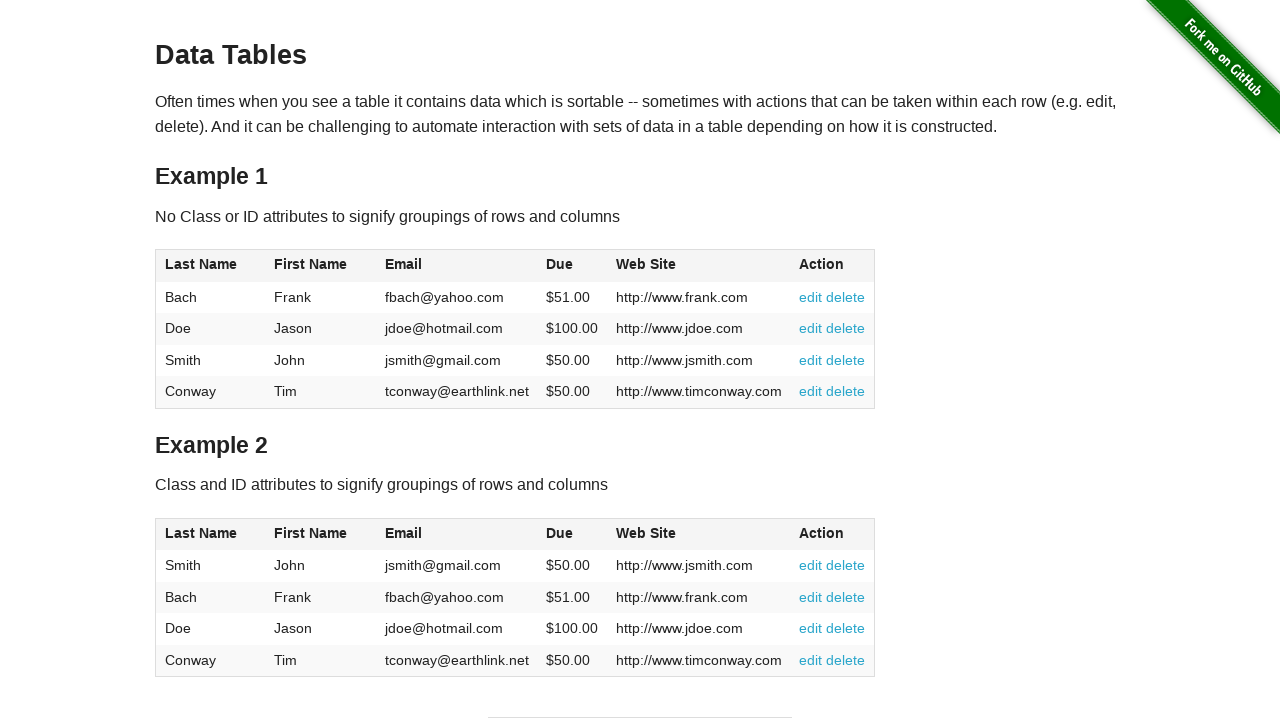

Table updated after sorting by email column
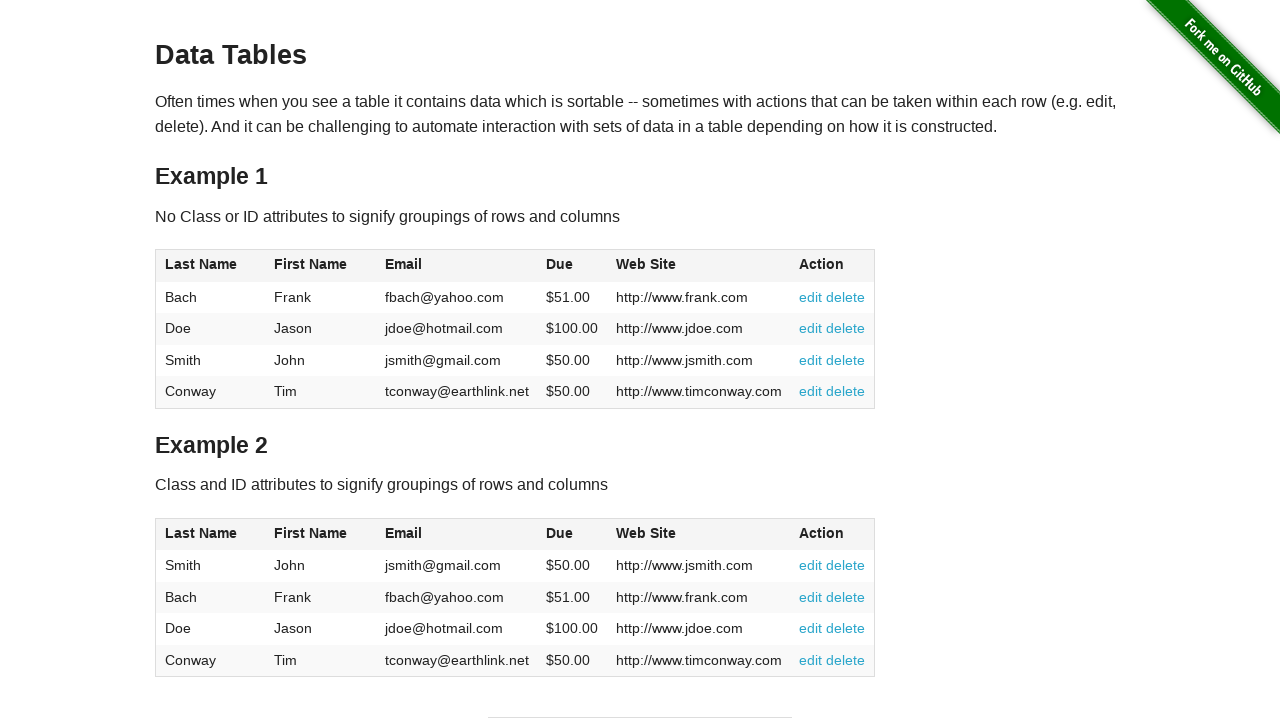

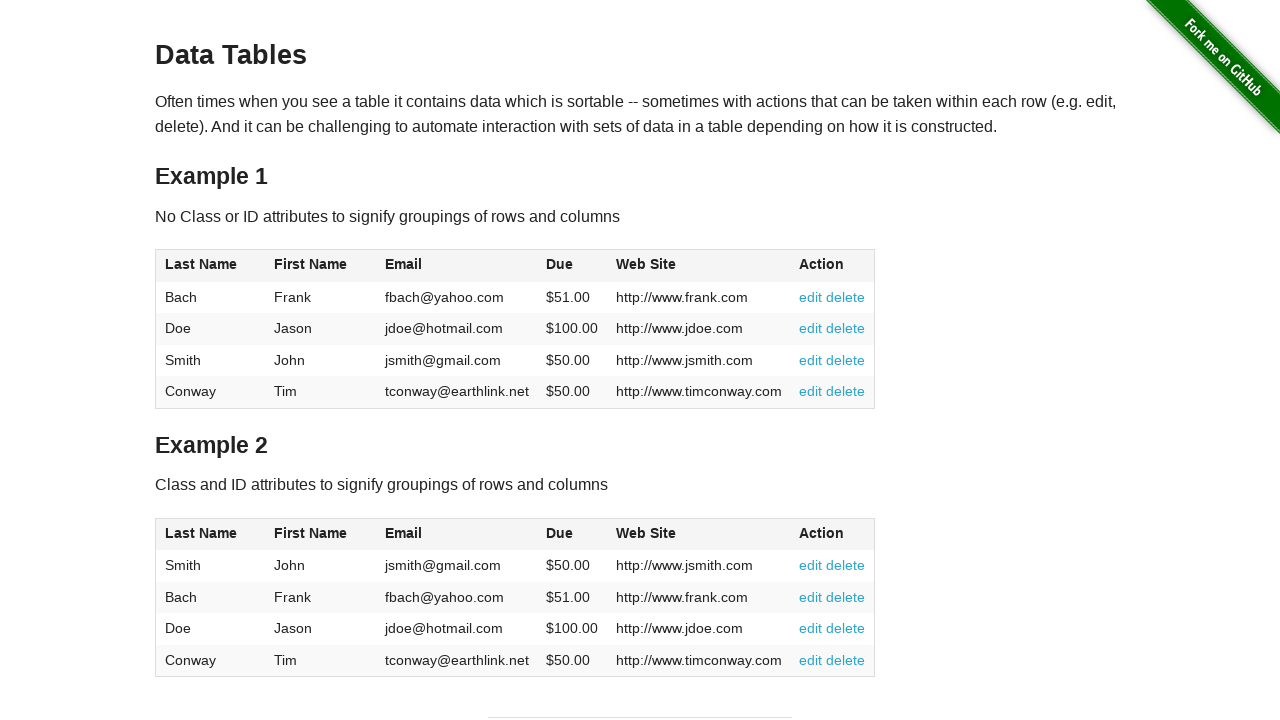